Navigates to the ITLearn360 website and verifies that links are present on the page

Starting URL: https://www.itlearn360.com/

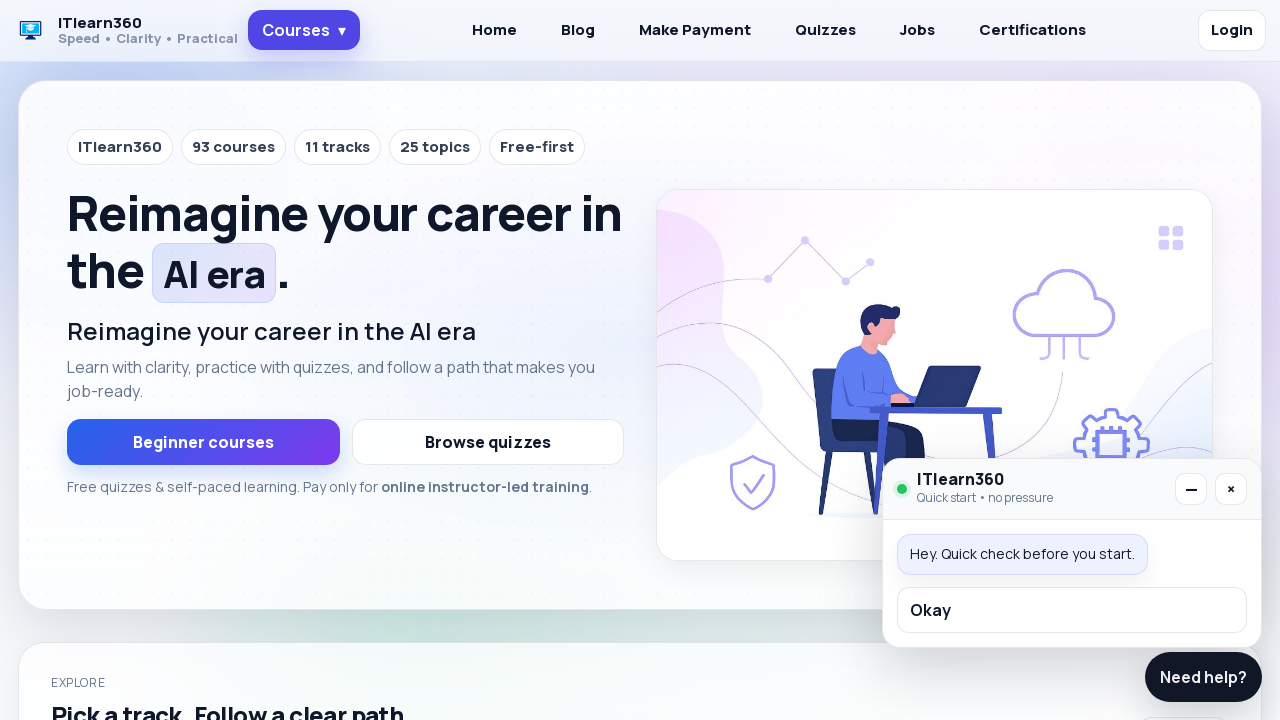

Navigated to ITLearn360 website
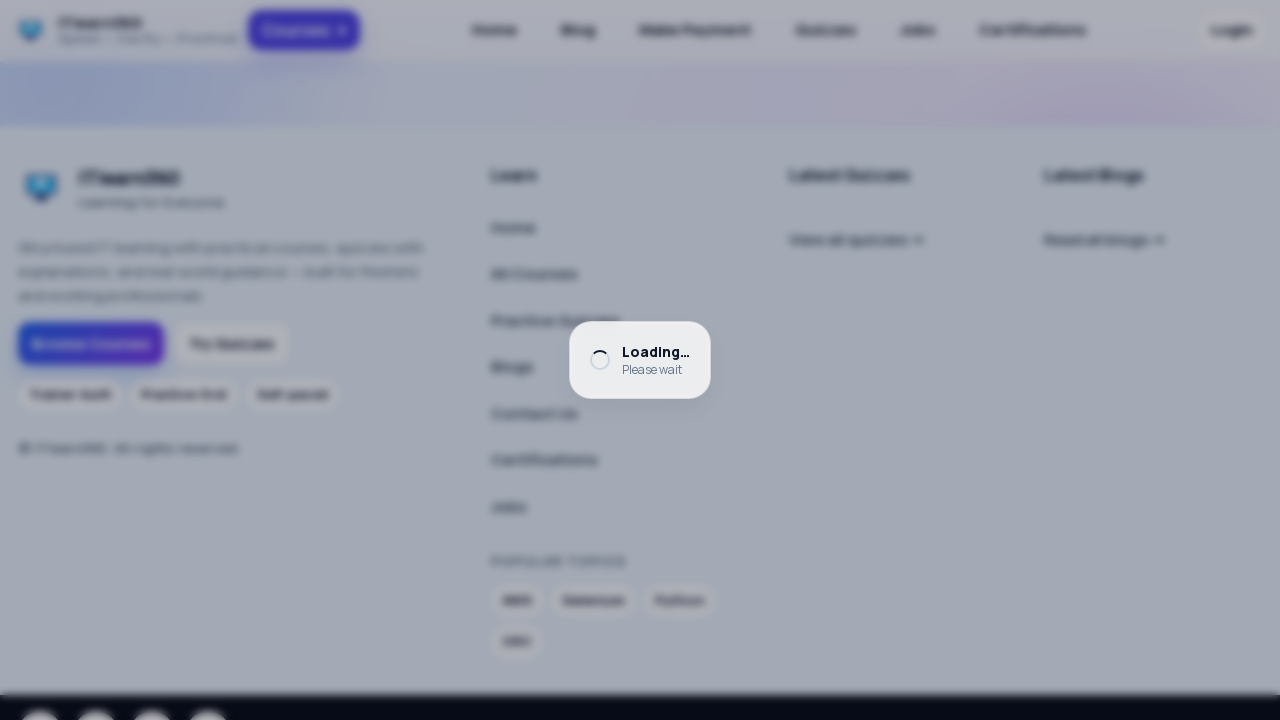

Waited for links to be present on the page
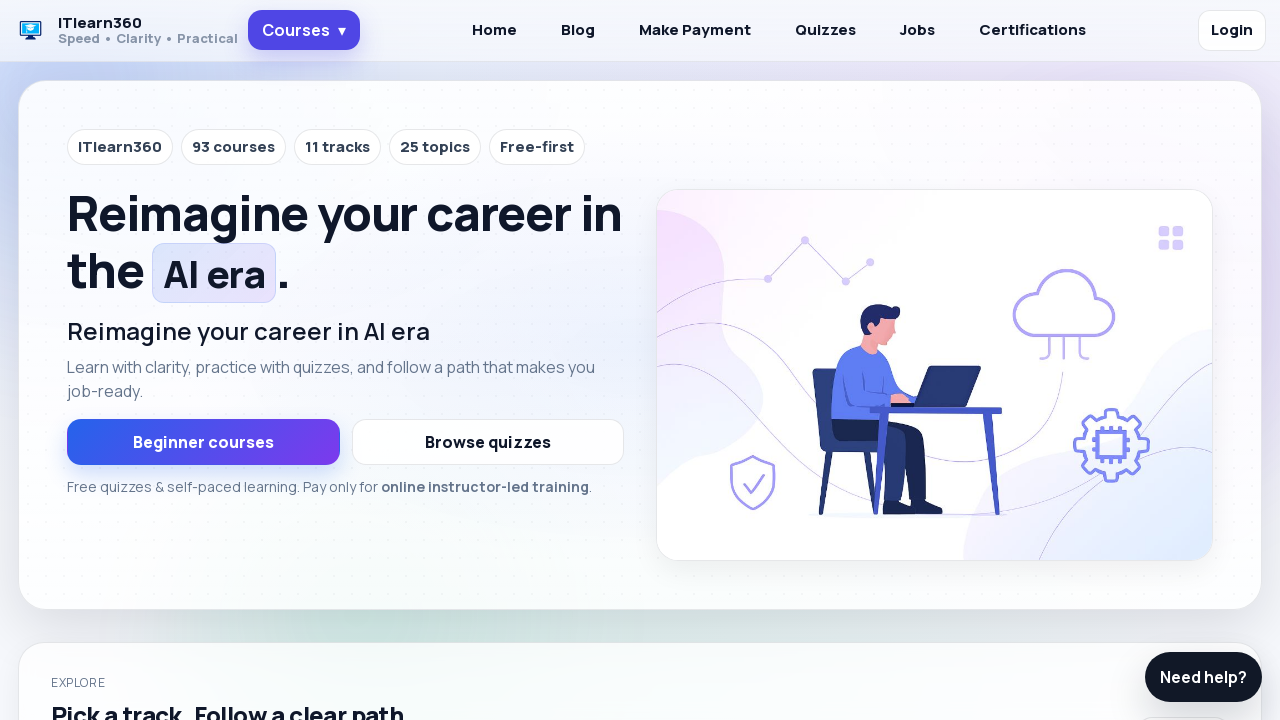

Located all links on the page
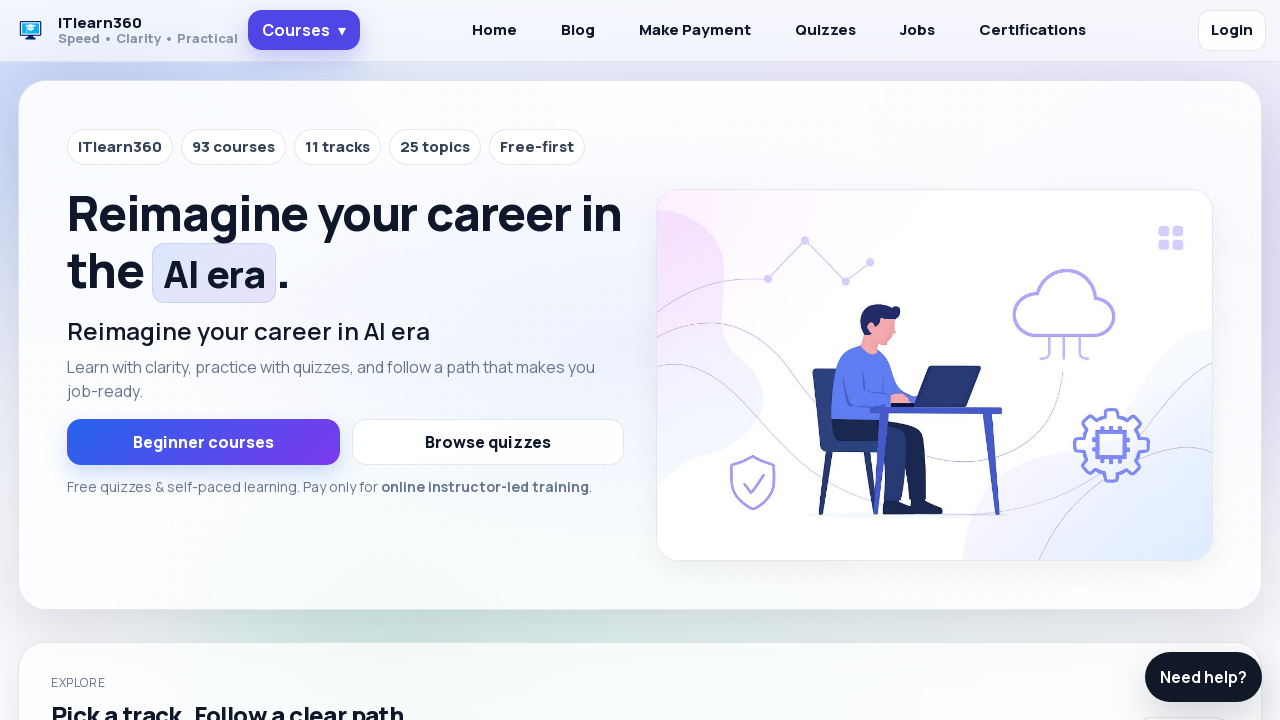

Verified that multiple links are present on ITLearn360 website
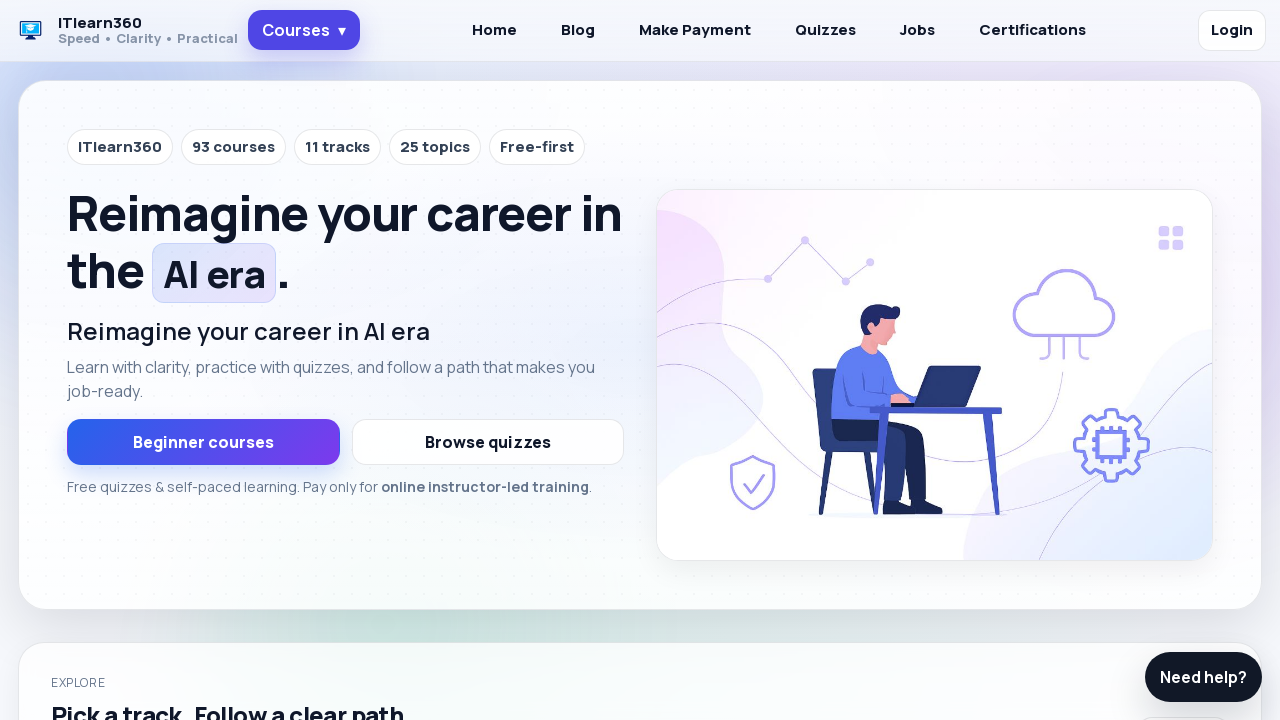

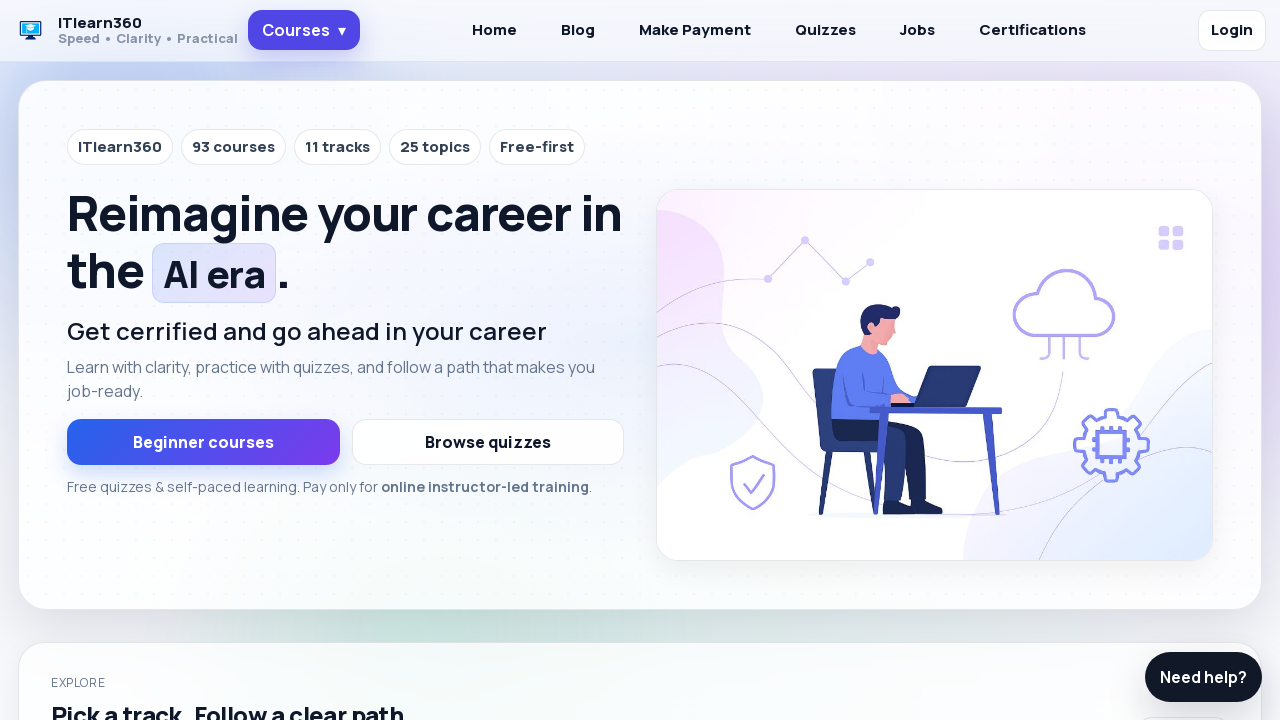